Tests that the Dynamic Content page displays different images and descriptions after a page refresh, verifying the dynamic nature of the content.

Starting URL: https://the-internet.herokuapp.com/

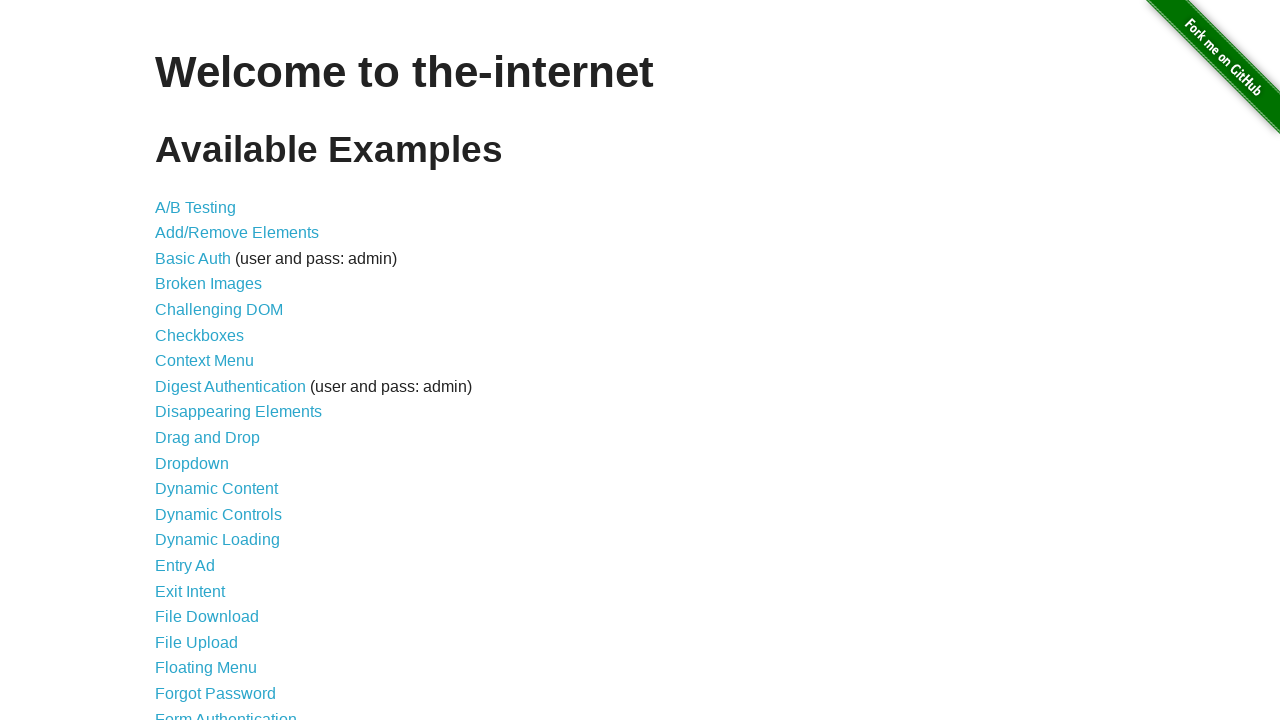

Clicked on 'Dynamic Content' link at (216, 489) on a[href='/dynamic_content']
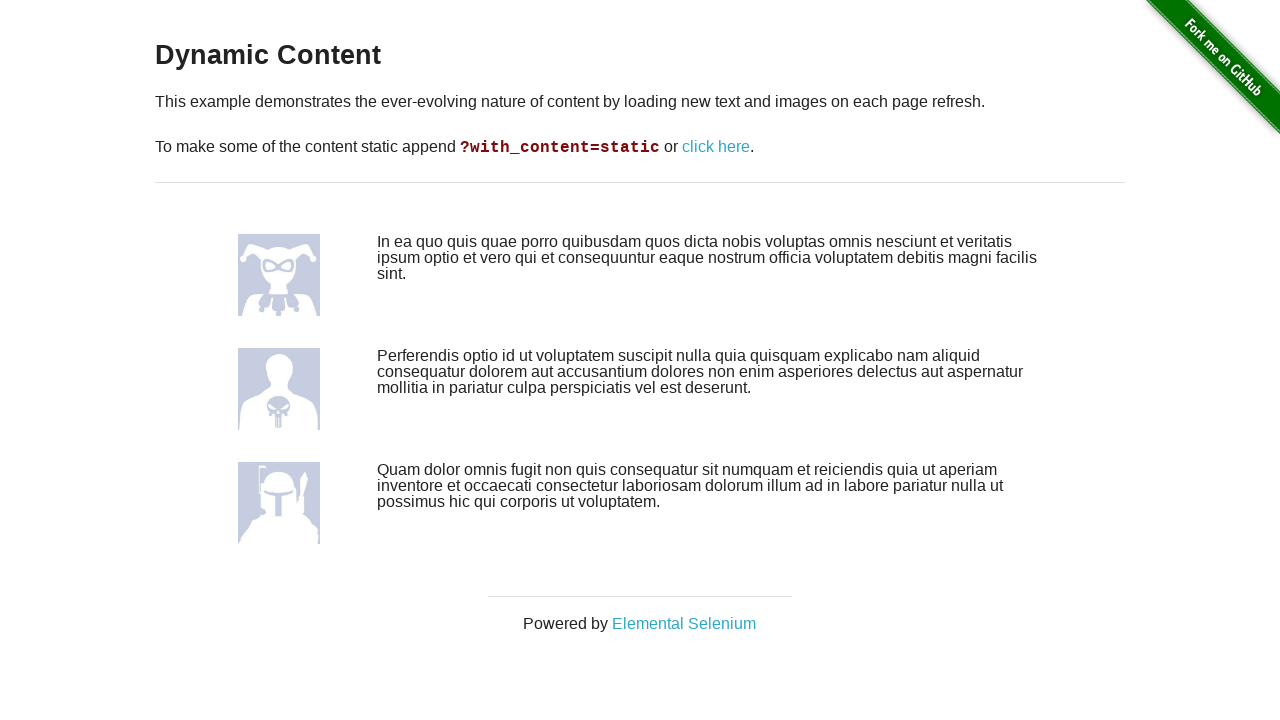

Dynamic Content page loaded and content containers are visible
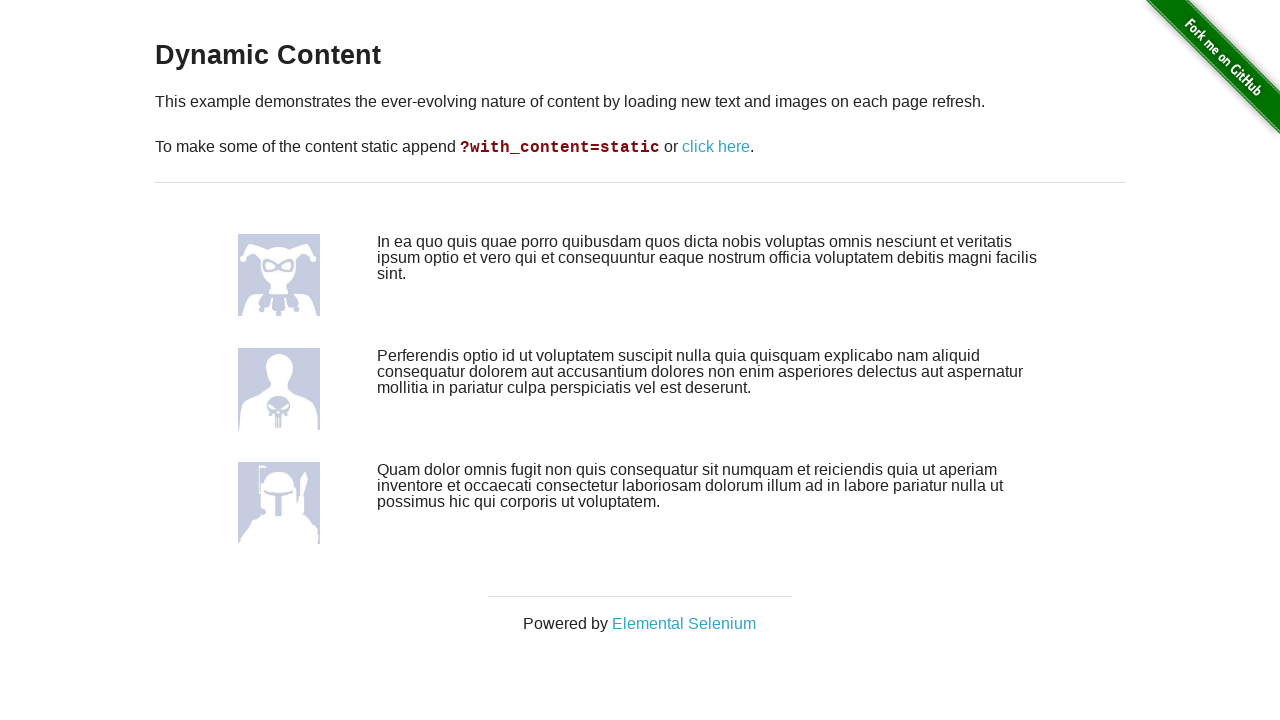

Captured 4 descriptions before page refresh
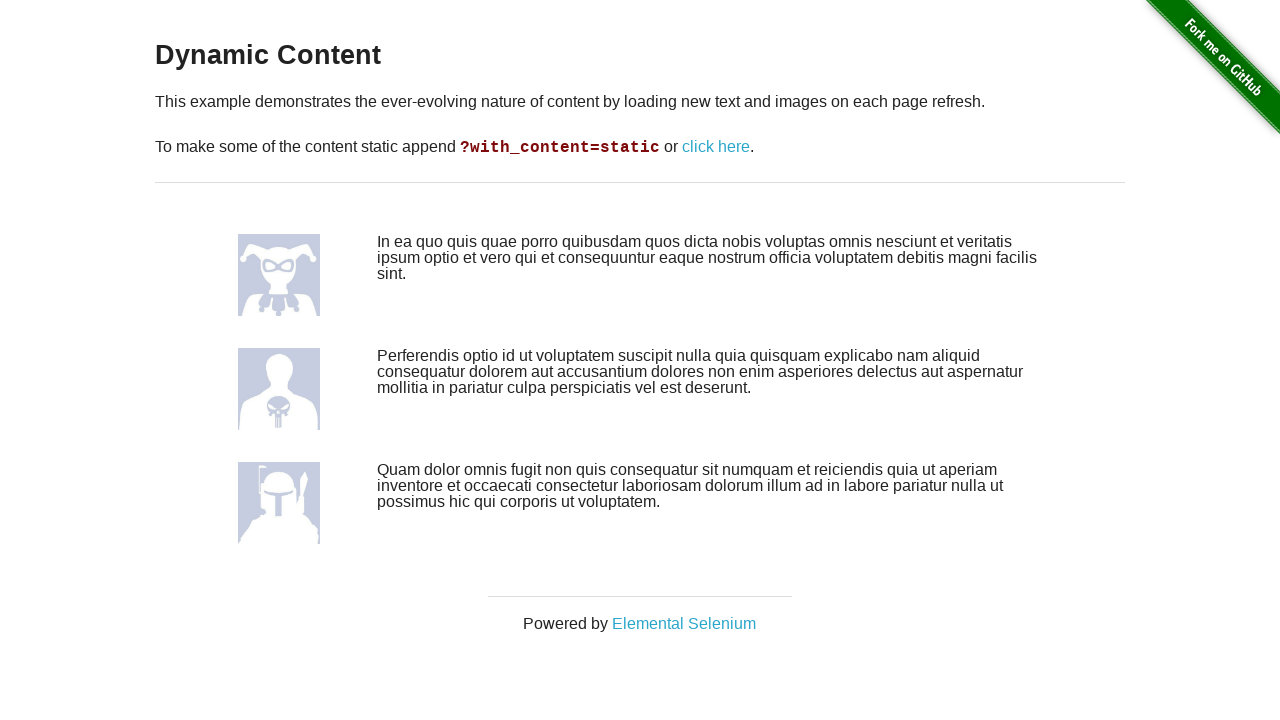

Captured 3 image URLs before page refresh
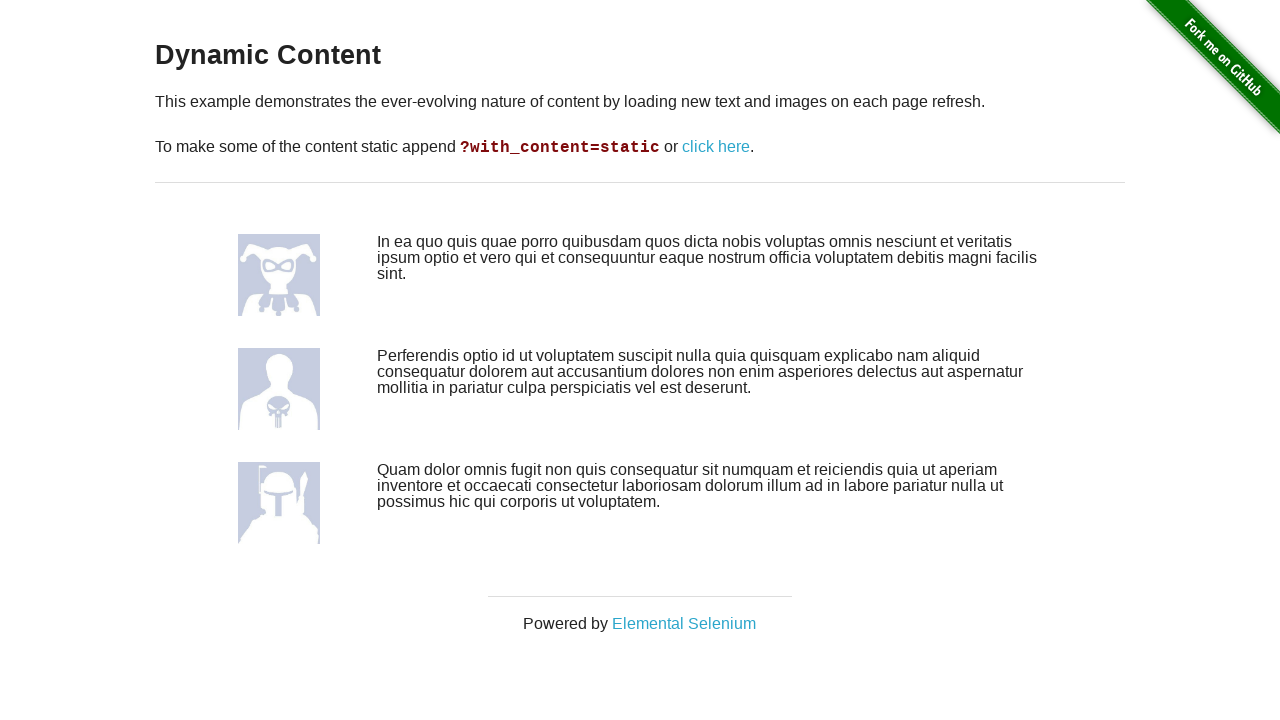

Reloaded the Dynamic Content page
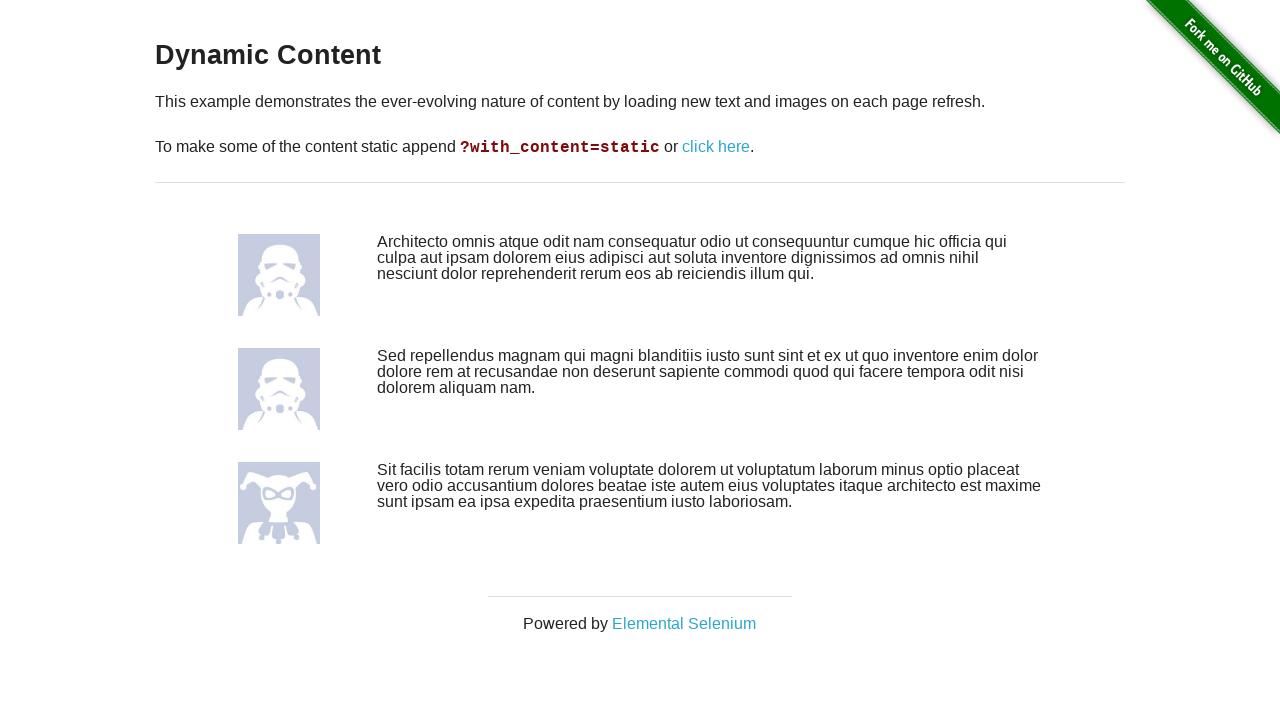

Dynamic Content page reloaded and content containers are visible again
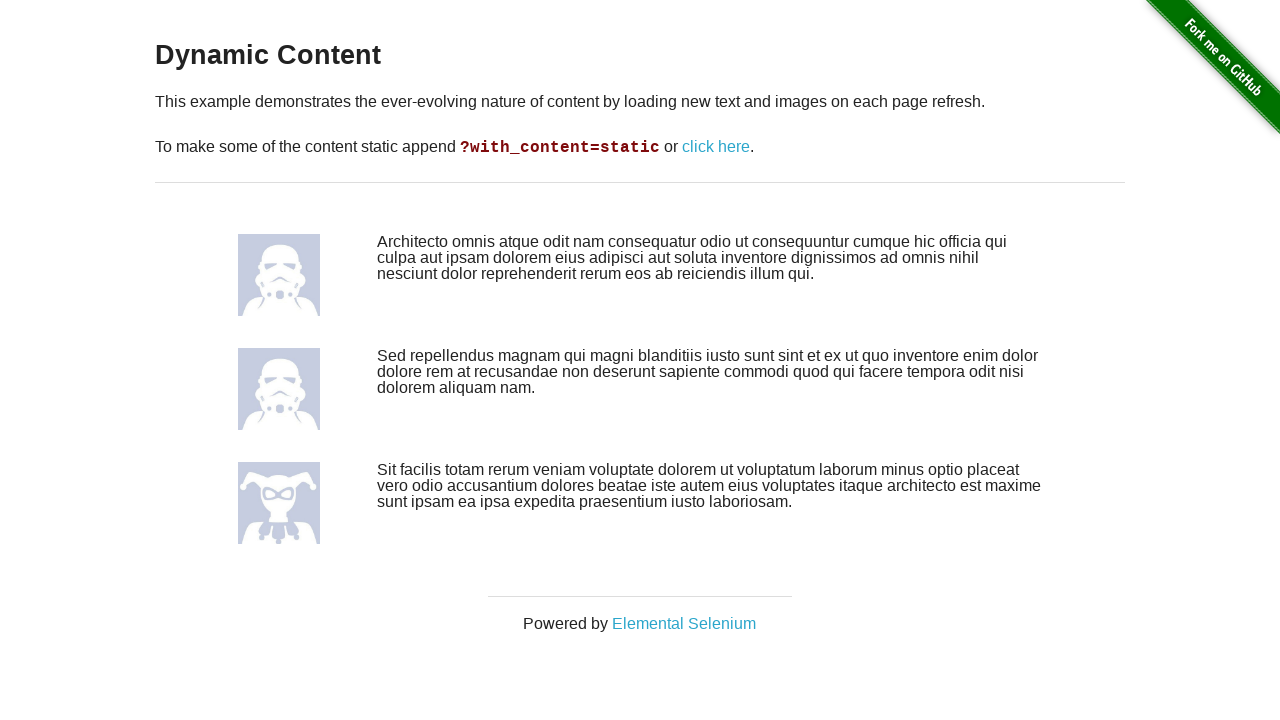

Captured 4 descriptions after page refresh
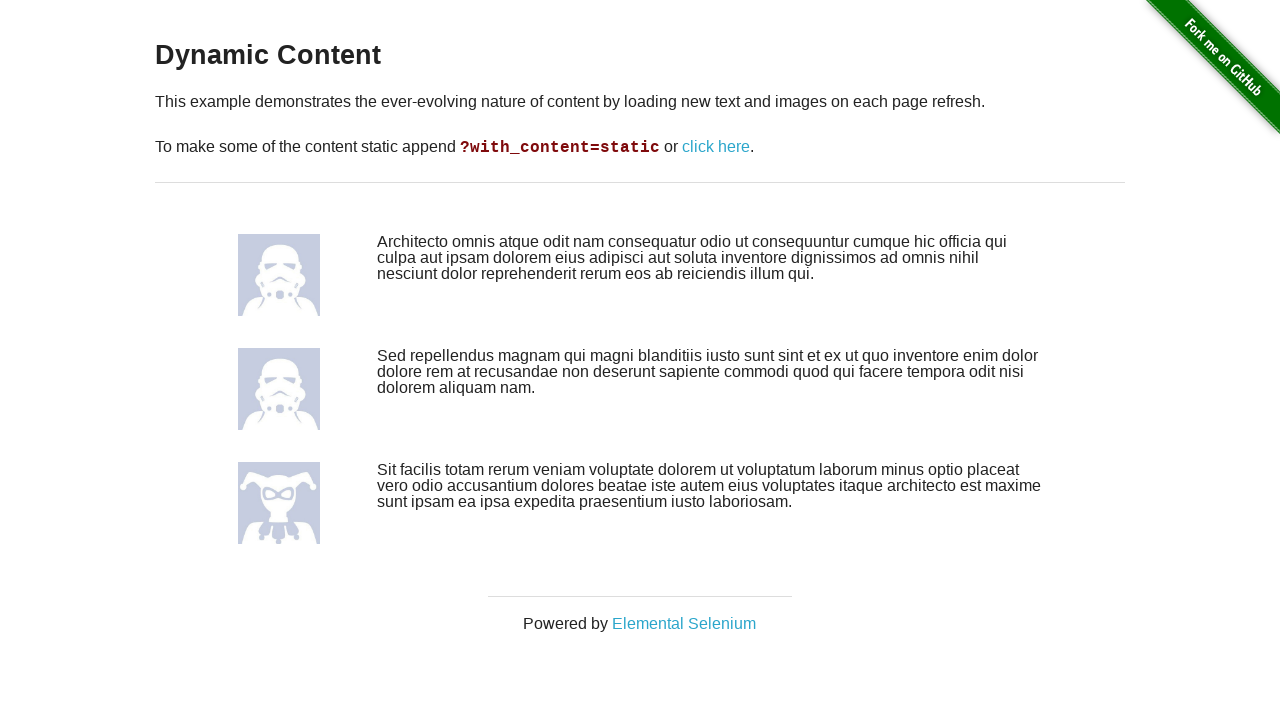

Captured 3 image URLs after page refresh
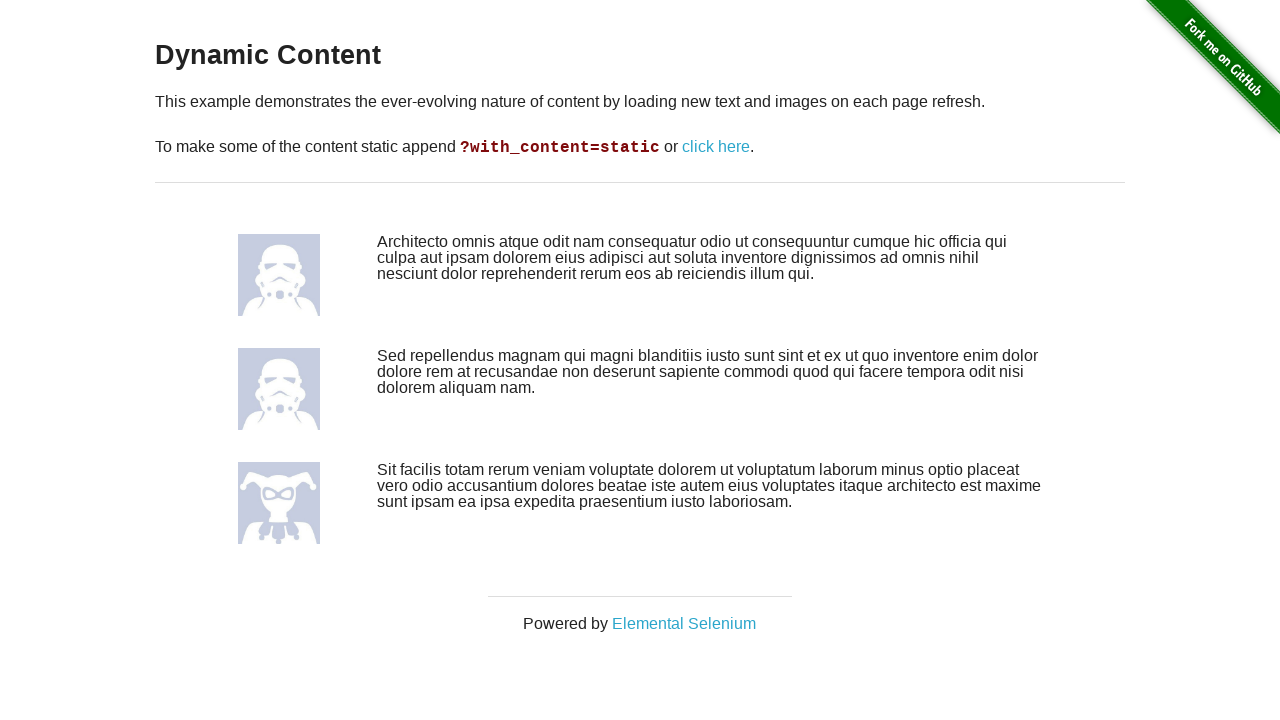

Verified that number of descriptions before and after refresh match
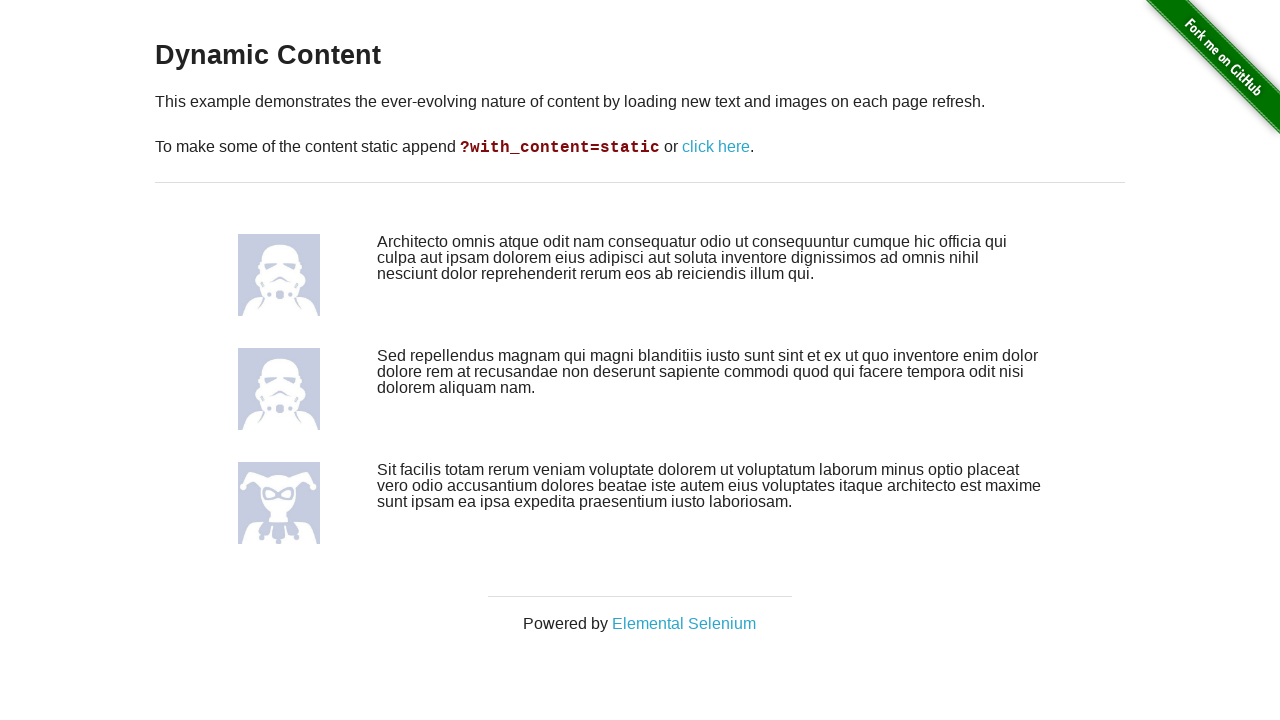

Verified that number of images before and after refresh match
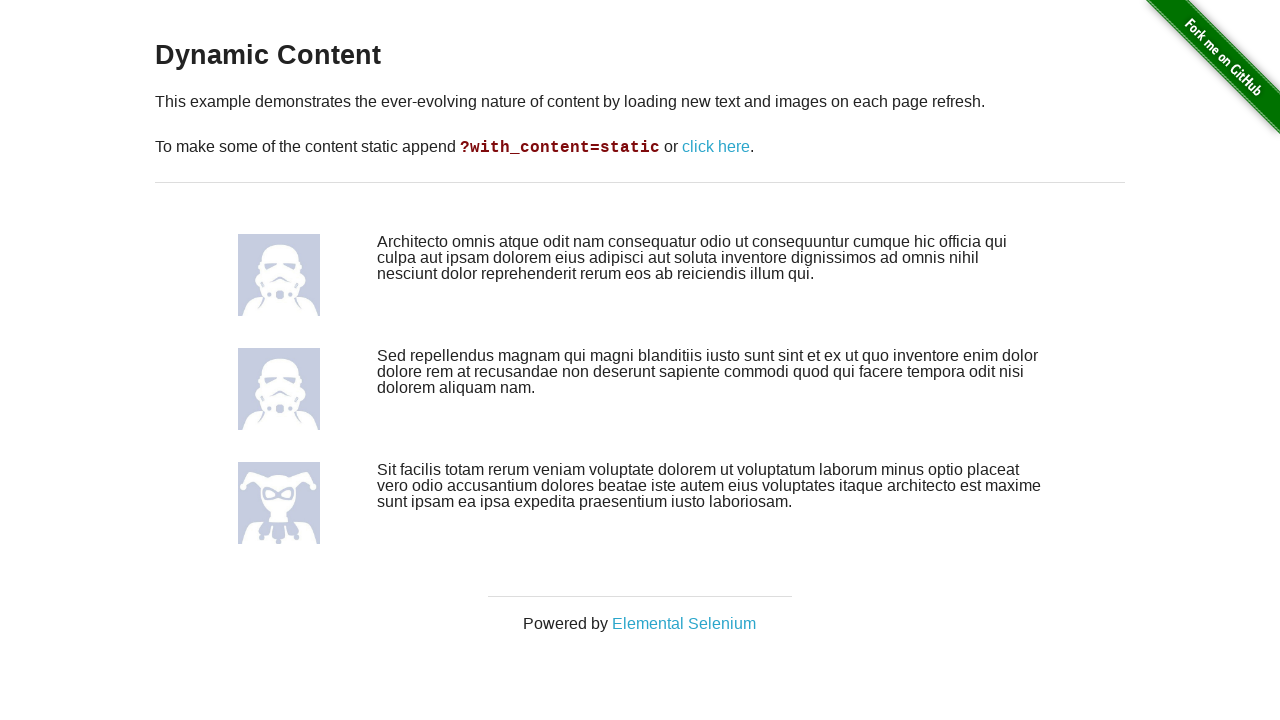

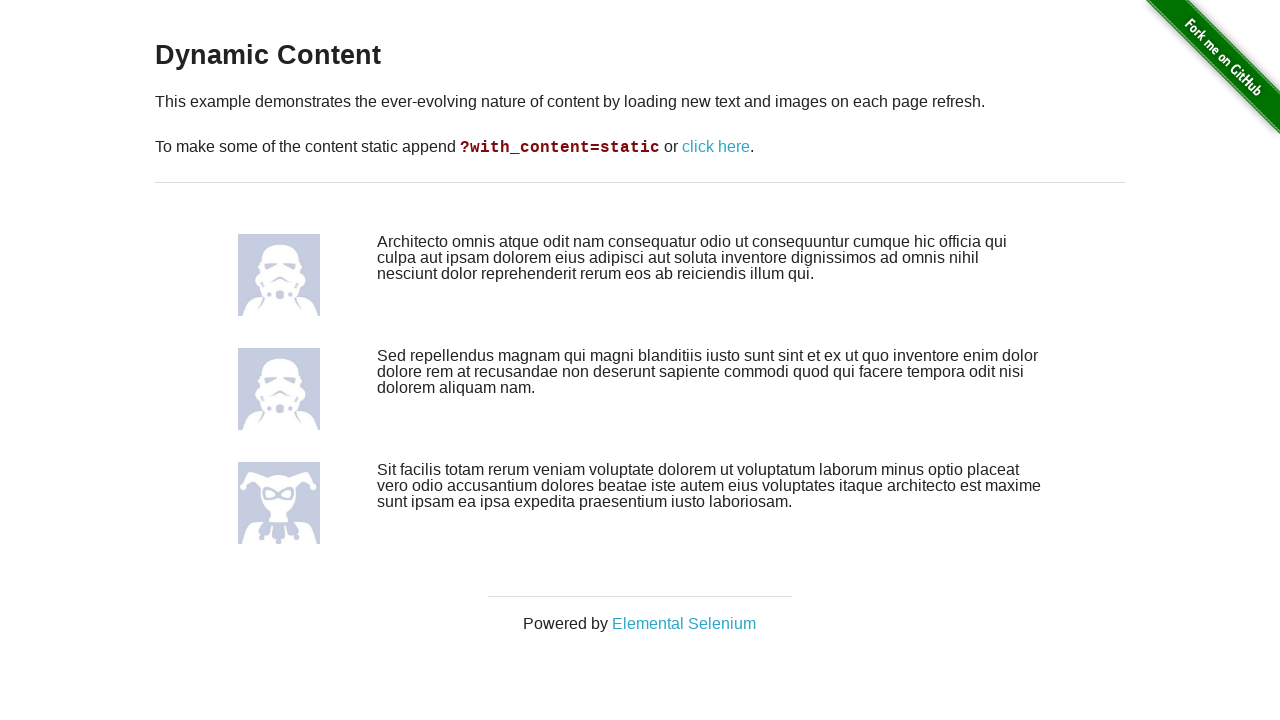